Selects flight origin and destination, then proceeds to flight confirmation

Starting URL: http://blazedemo.com

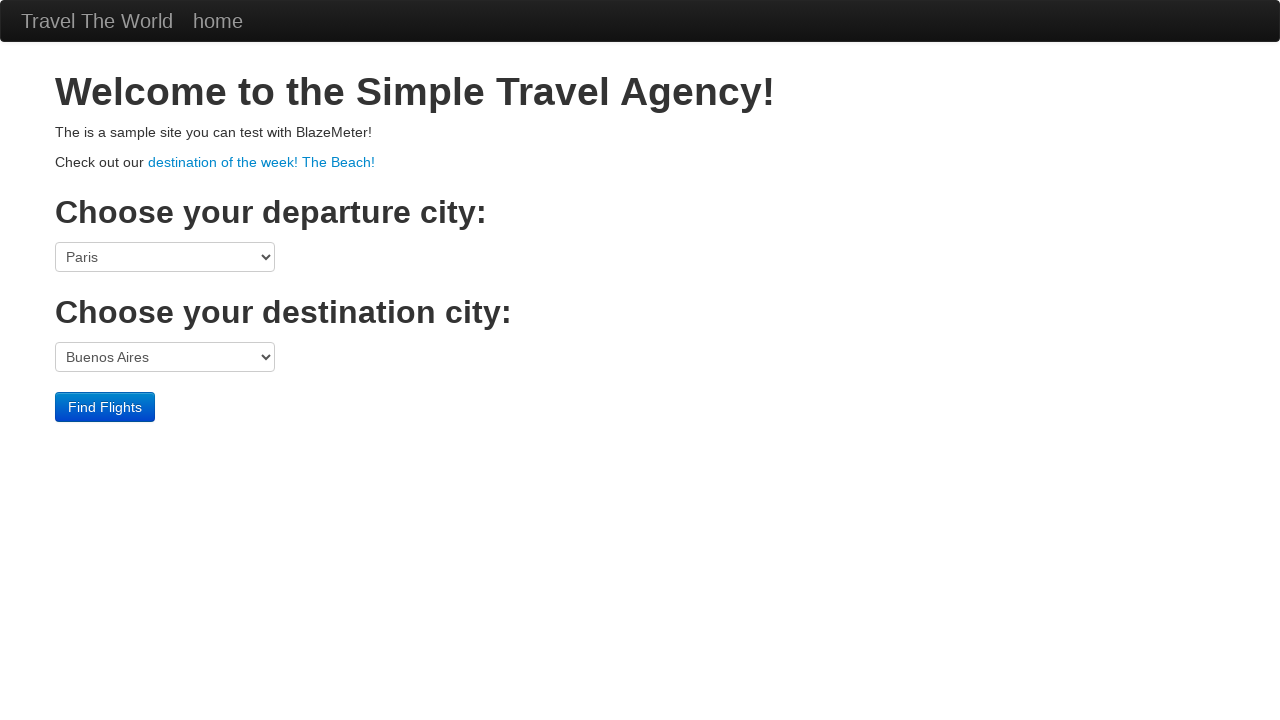

Selected Boston as origin city on select[name='fromPort']
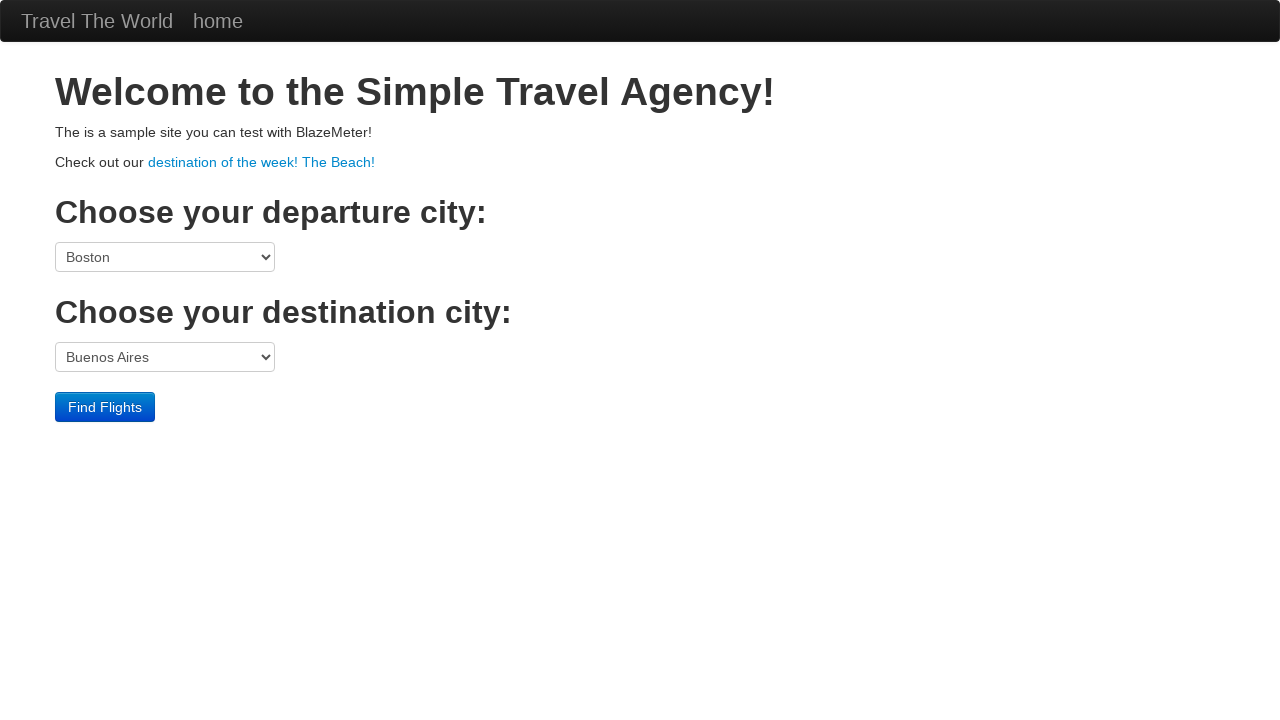

Selected London as destination city on select[name='toPort']
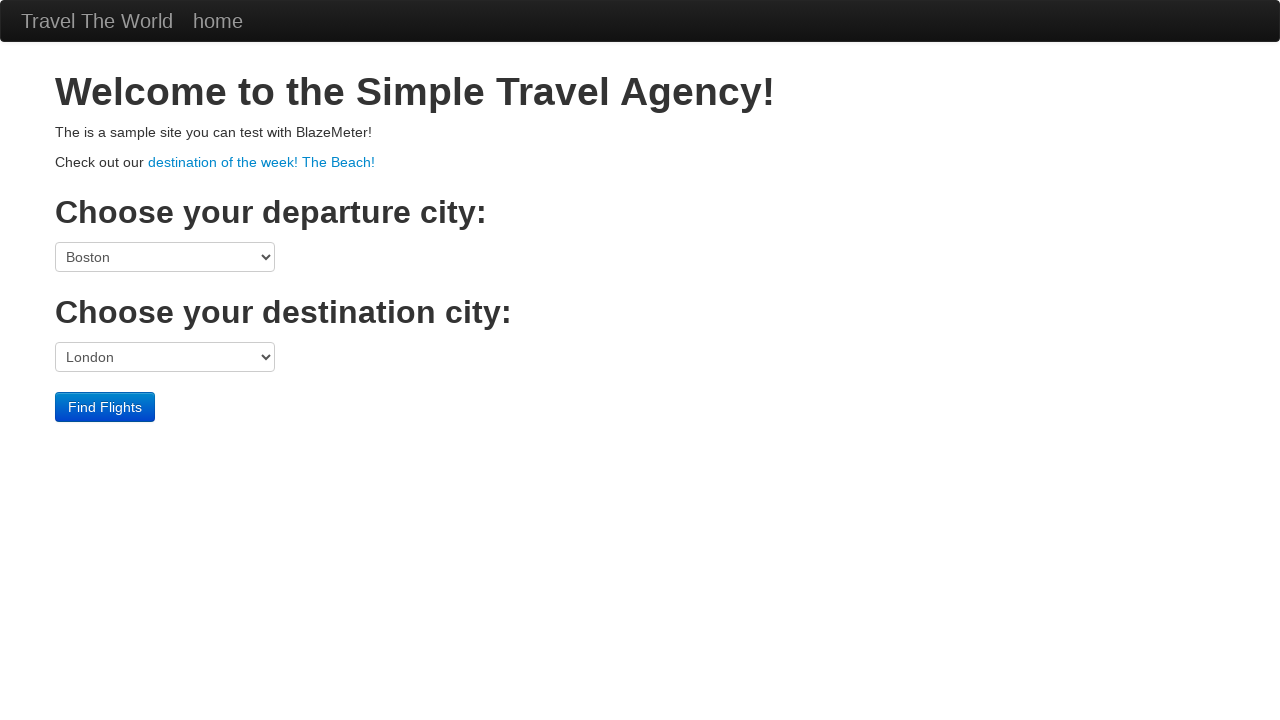

Clicked Find Flights button to proceed to flight confirmation at (105, 407) on input[type='submit'][value='Find Flights']
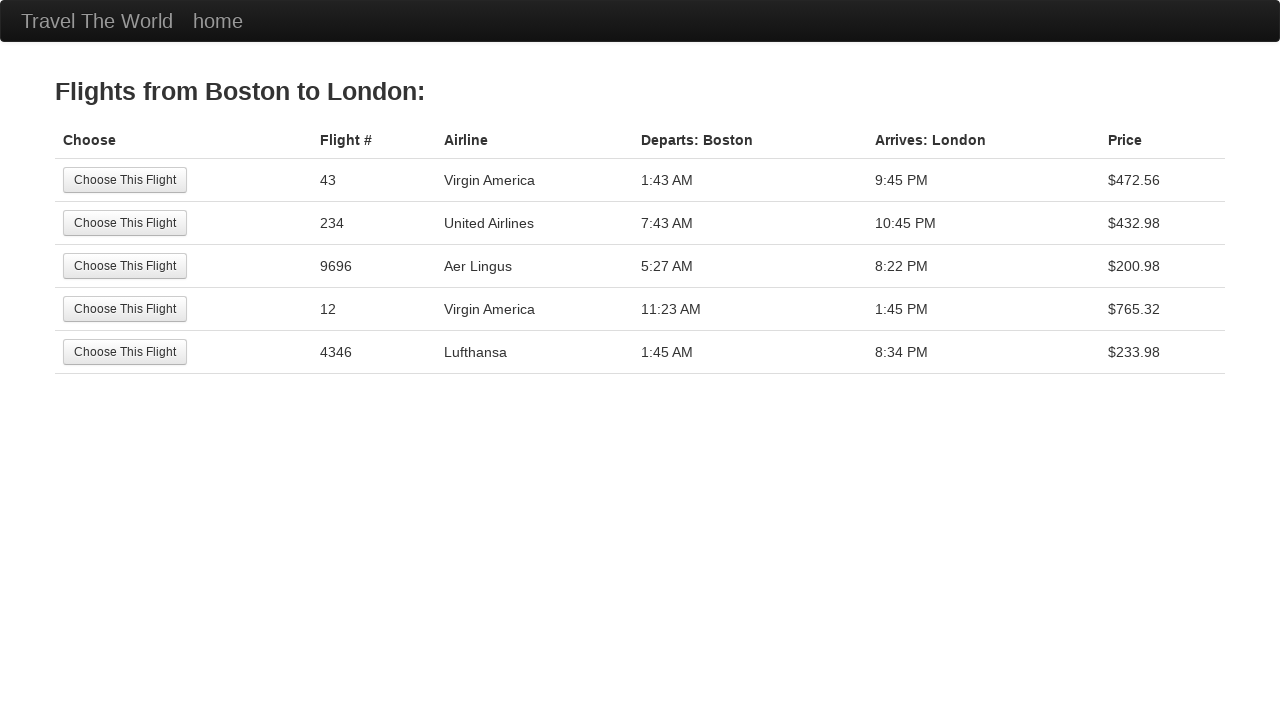

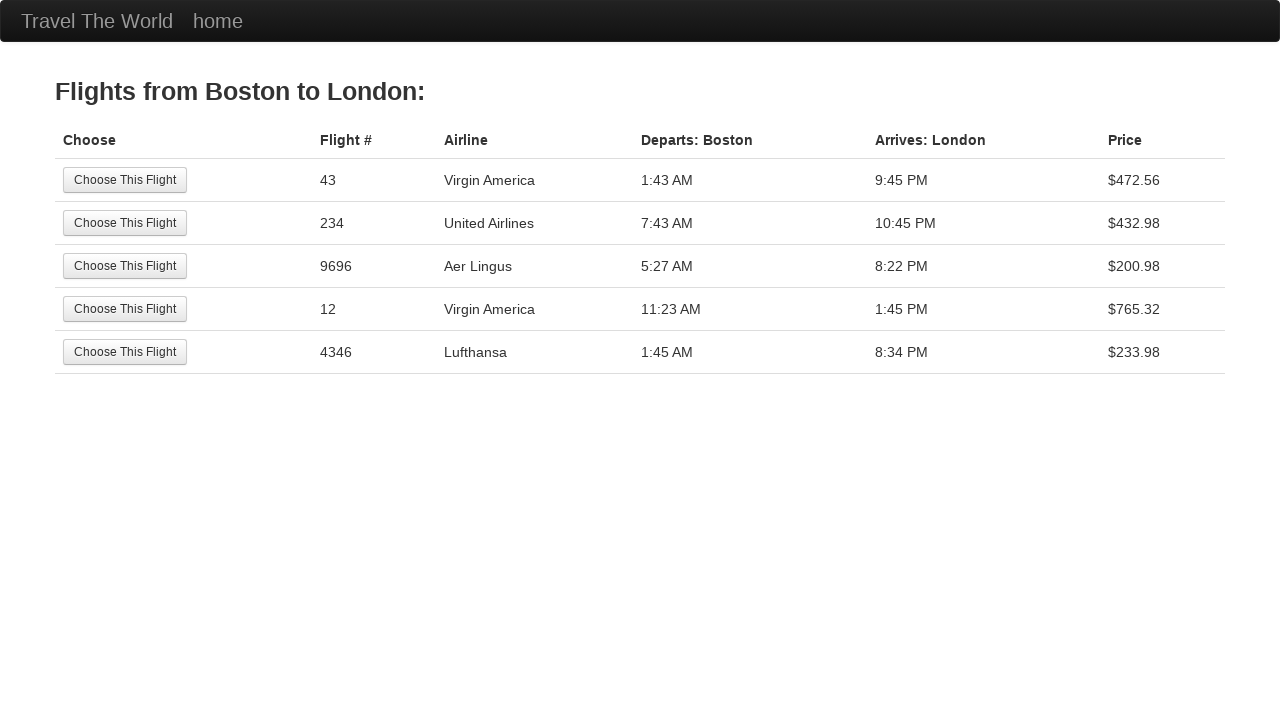